Navigates to Carbon code image generator with code parameters and clicks through the export menu to initiate a PNG export

Starting URL: https://carbon.now.sh?l=python&code=print(%22Hello%20World%22)&bg=rgba(171%2C184%2C195%2C1)&t=seti

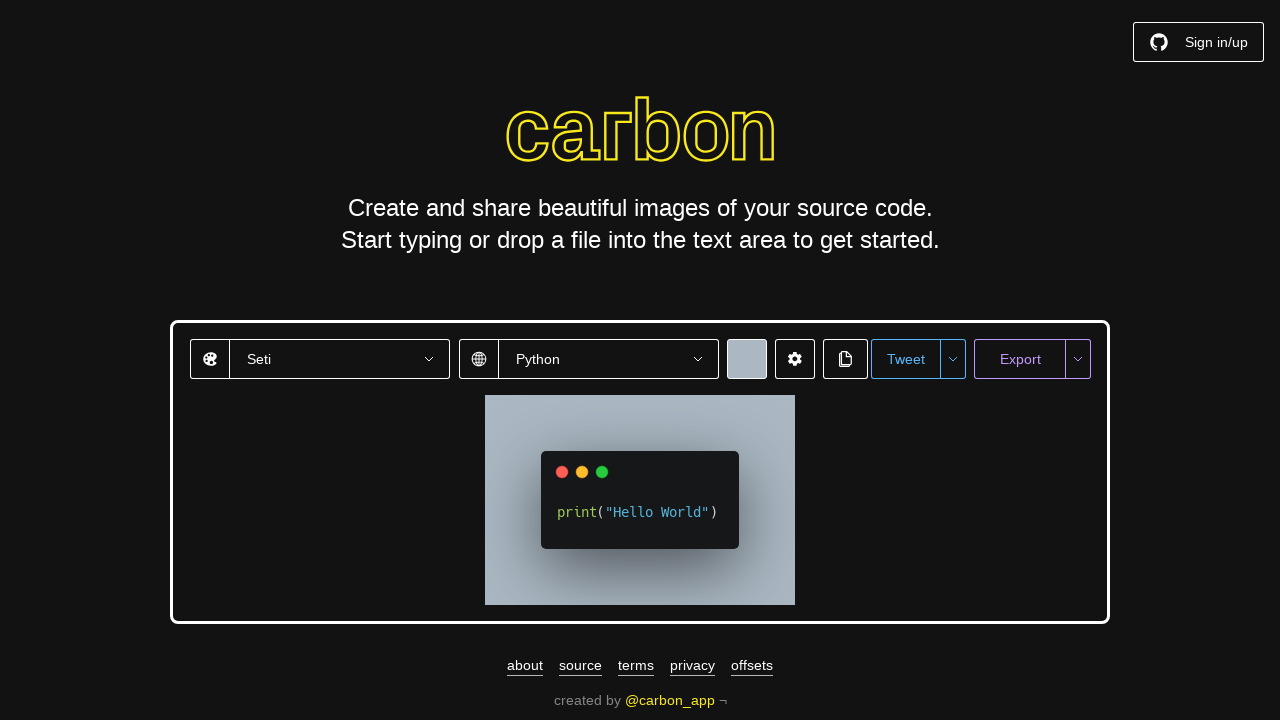

Waited for export menu selector to be available
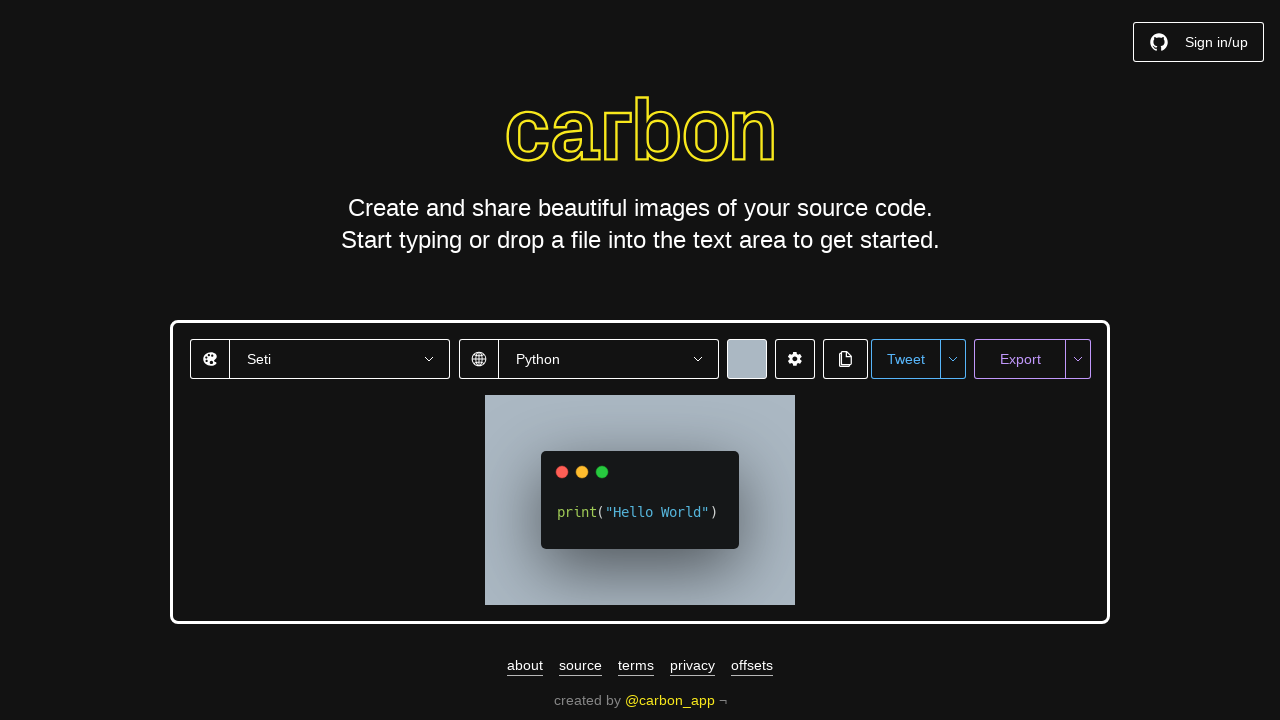

Clicked export menu to open export options at (1078, 359) on #export-menu
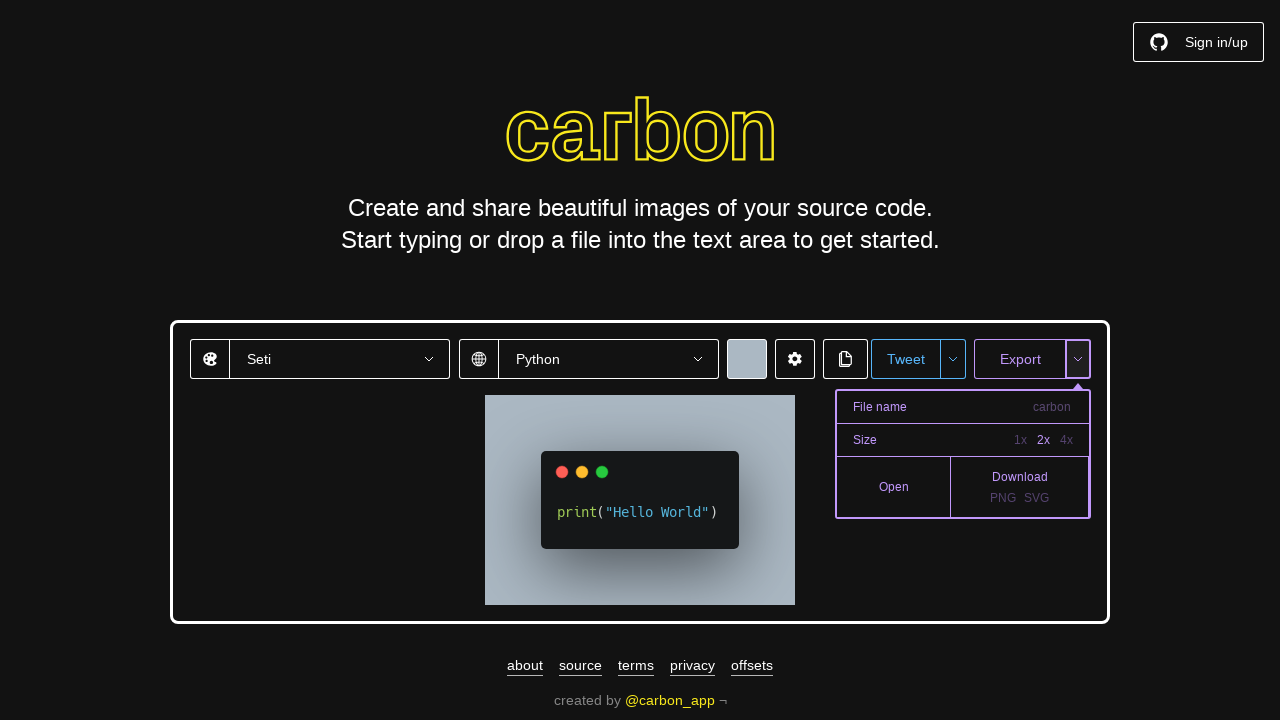

Clicked PNG export option at (1003, 498) on #export-png
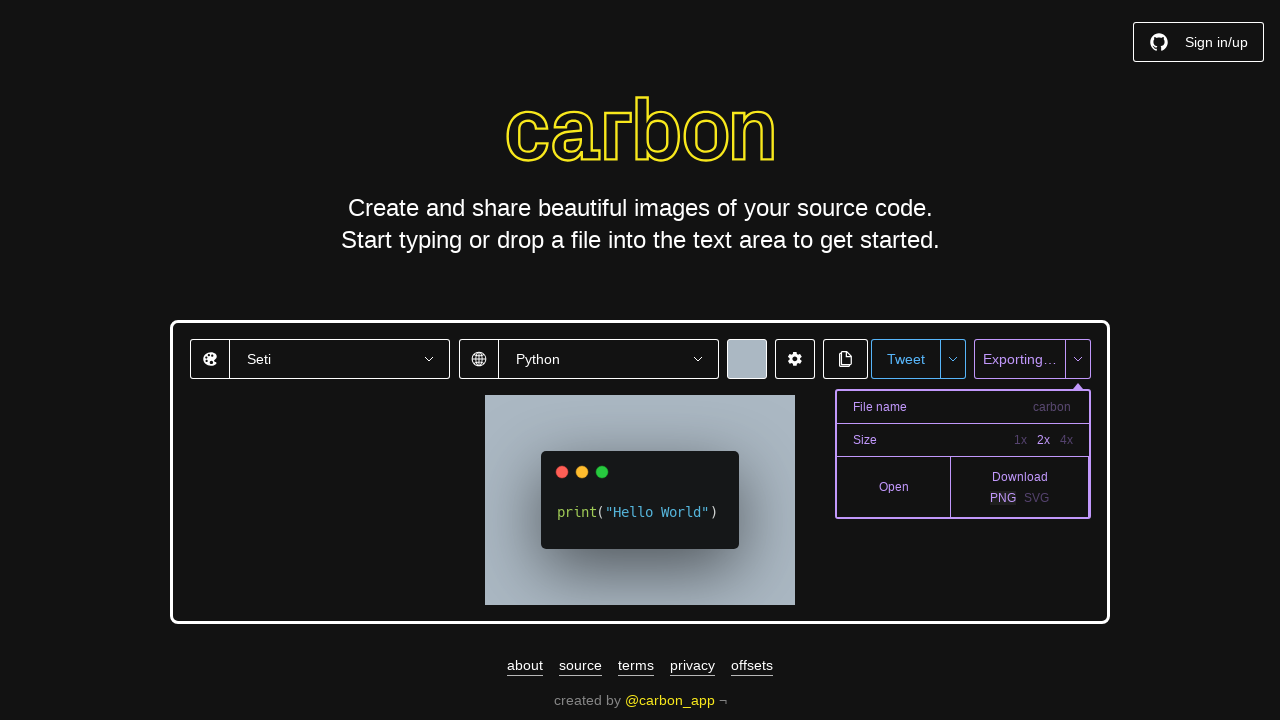

Waited 2 seconds for export action to process
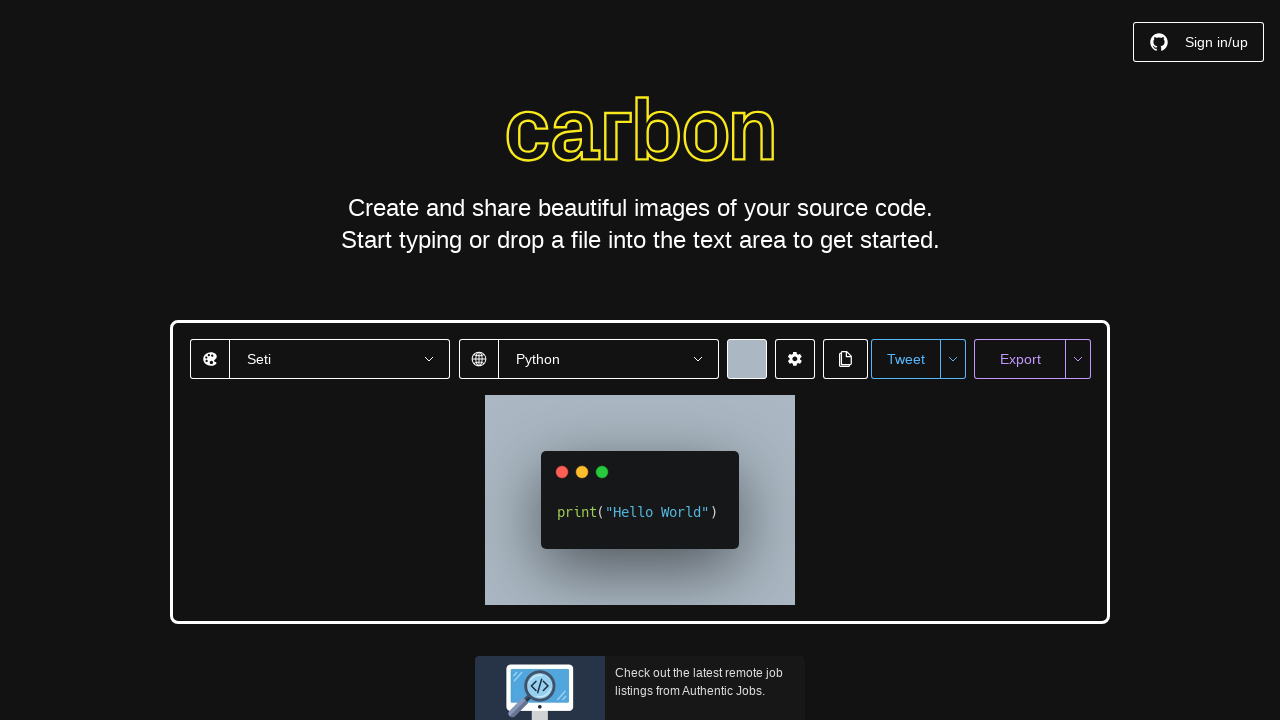

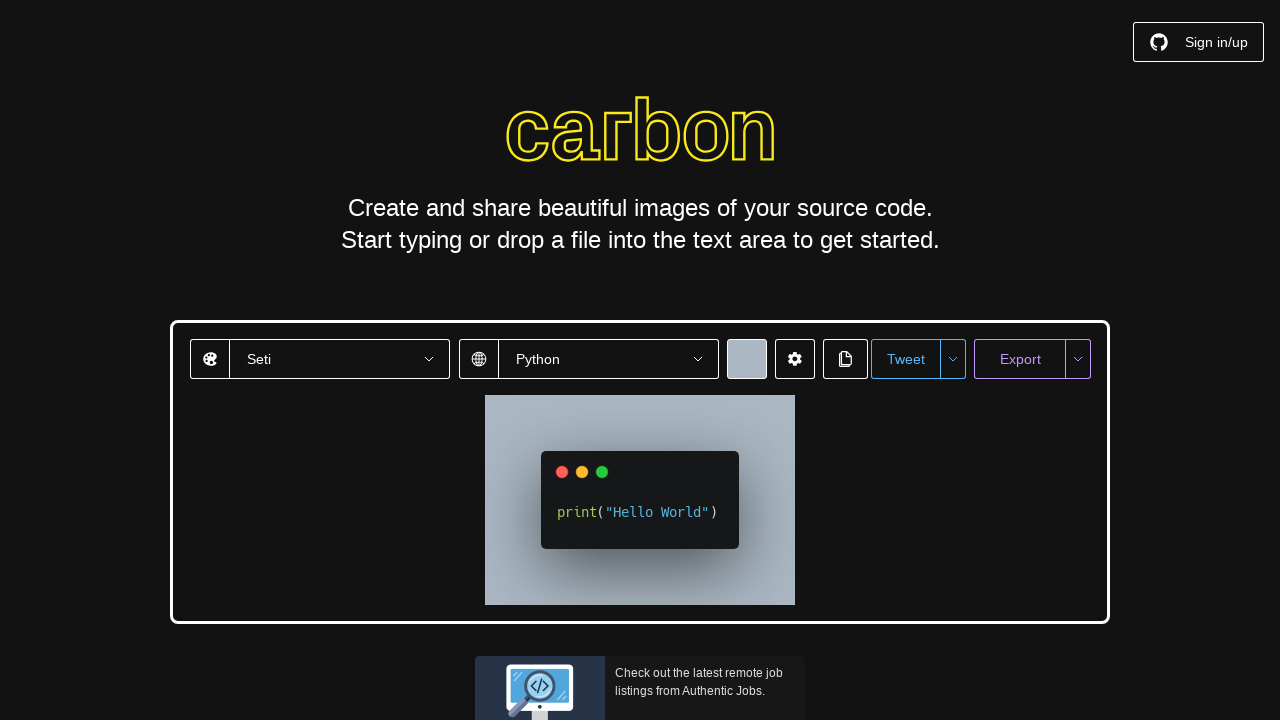